Tests a bill payment form by filling in customer ID and phone number fields

Starting URL: https://www.excellbroadband.com/billpay.html

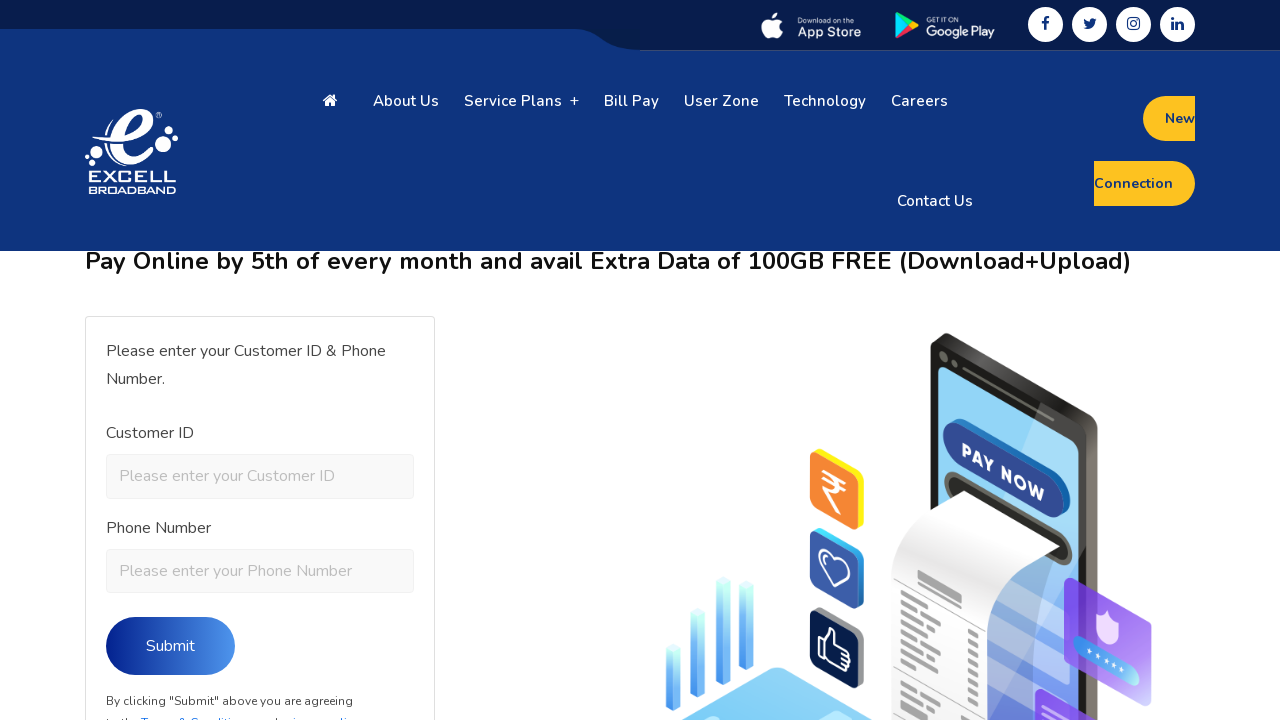

Navigated to bill payment form page
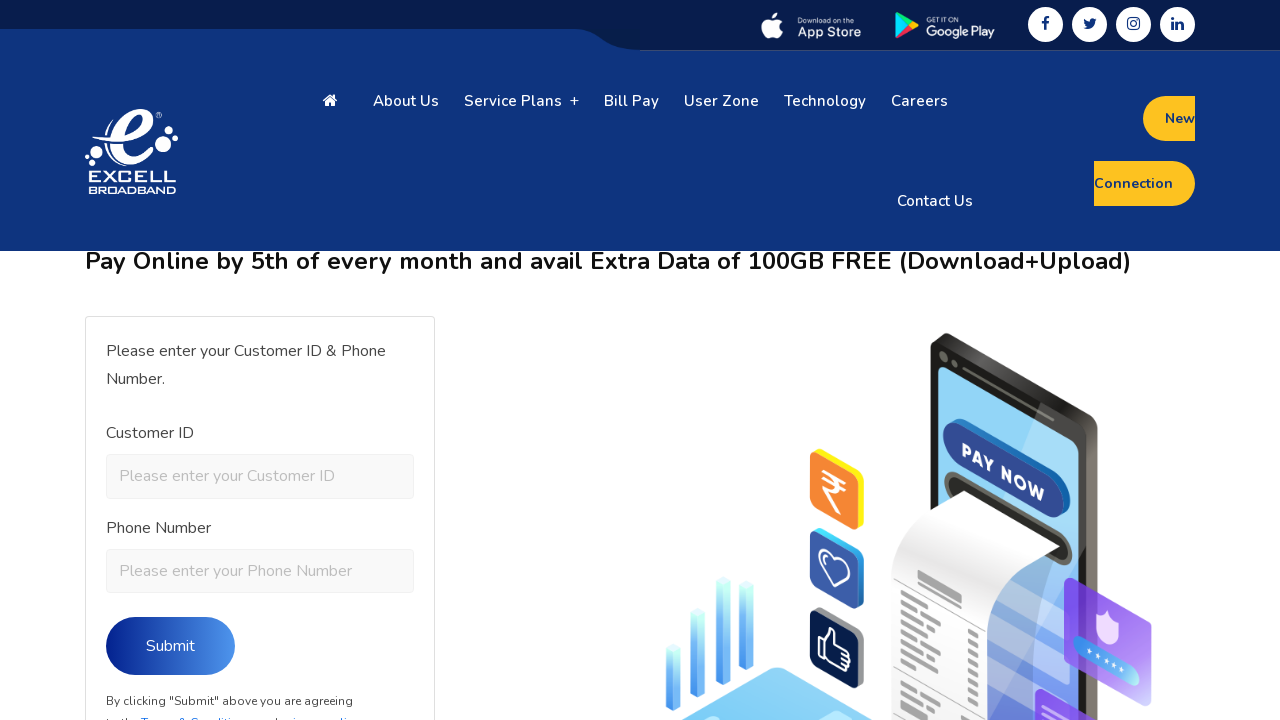

Filled customer ID field with '45672' on #customerid
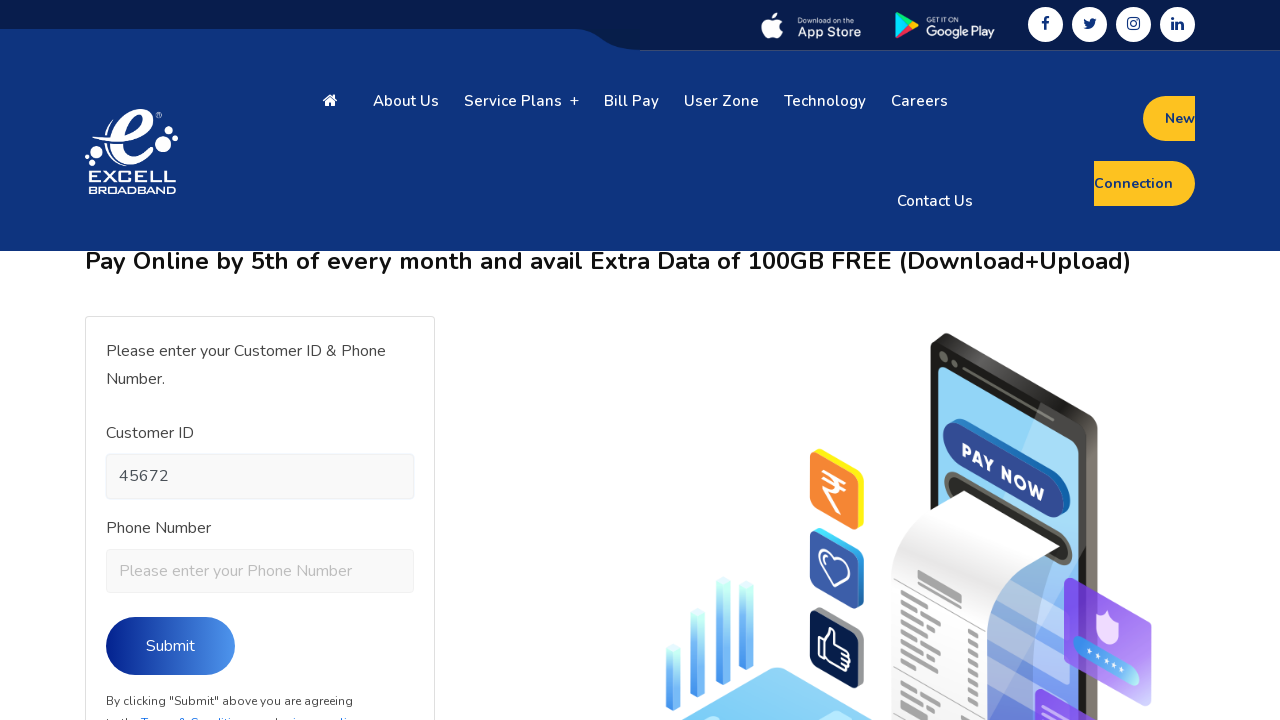

Filled phone number field with '9876543210' on #phone
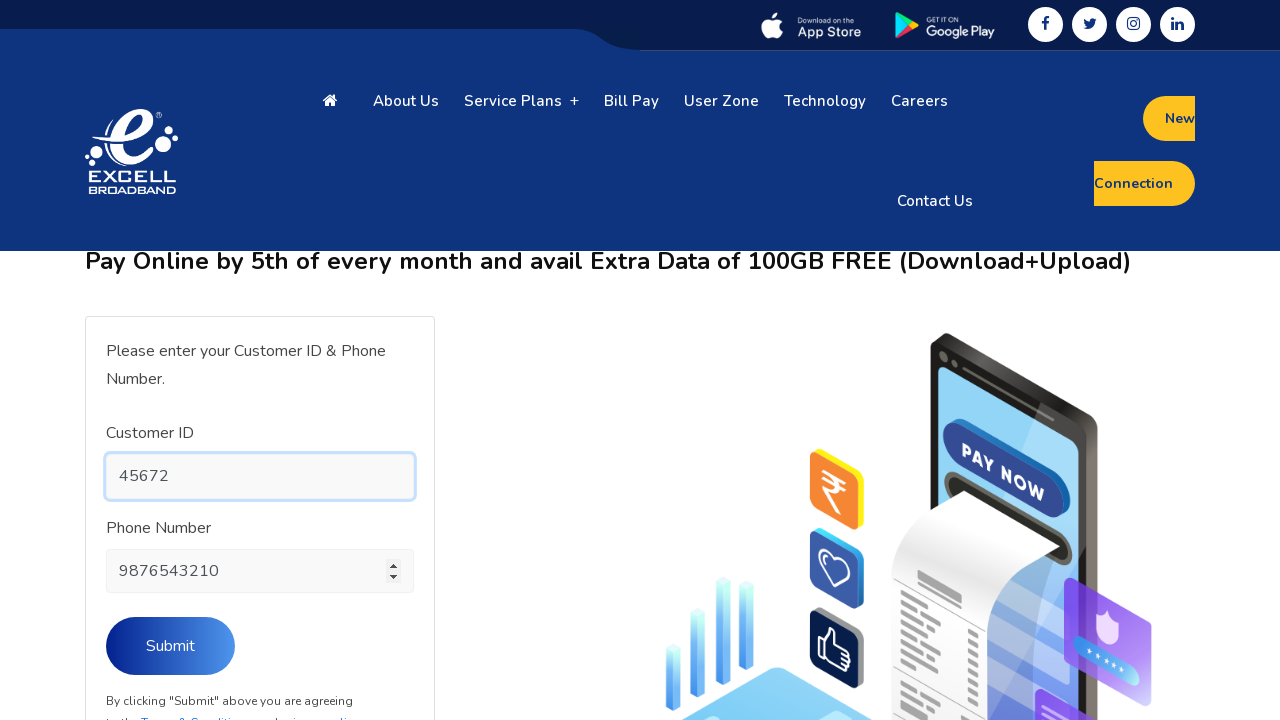

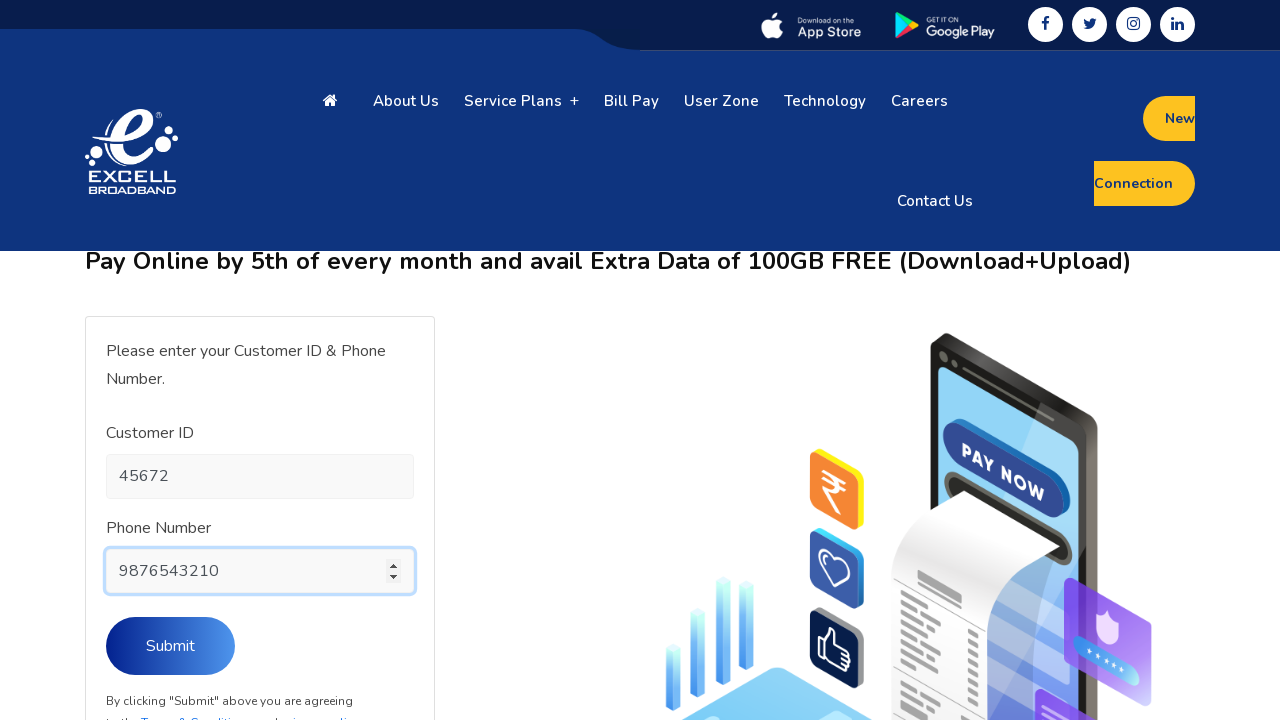